Tests dynamic page loading using a helper wait function, clicking start button and verifying "Hello World!" text appears

Starting URL: http://the-internet.herokuapp.com/dynamic_loading/2

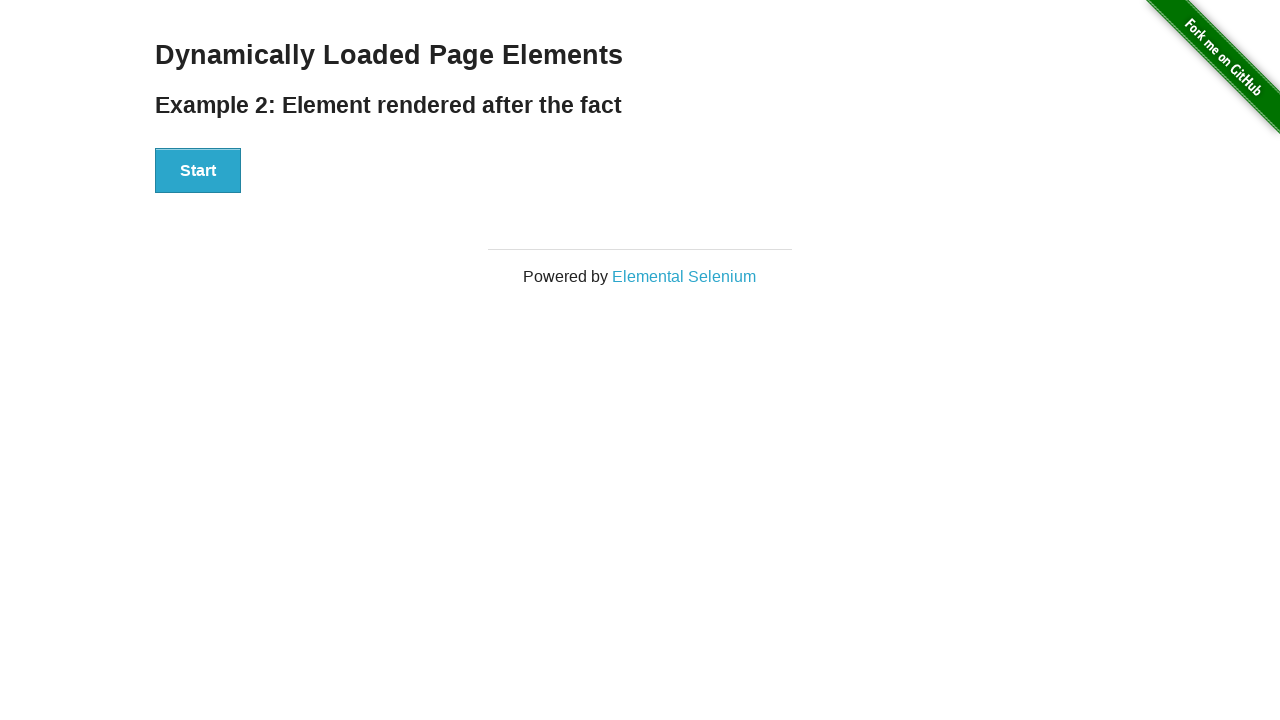

Clicked start button to trigger dynamic loading at (198, 171) on #start button
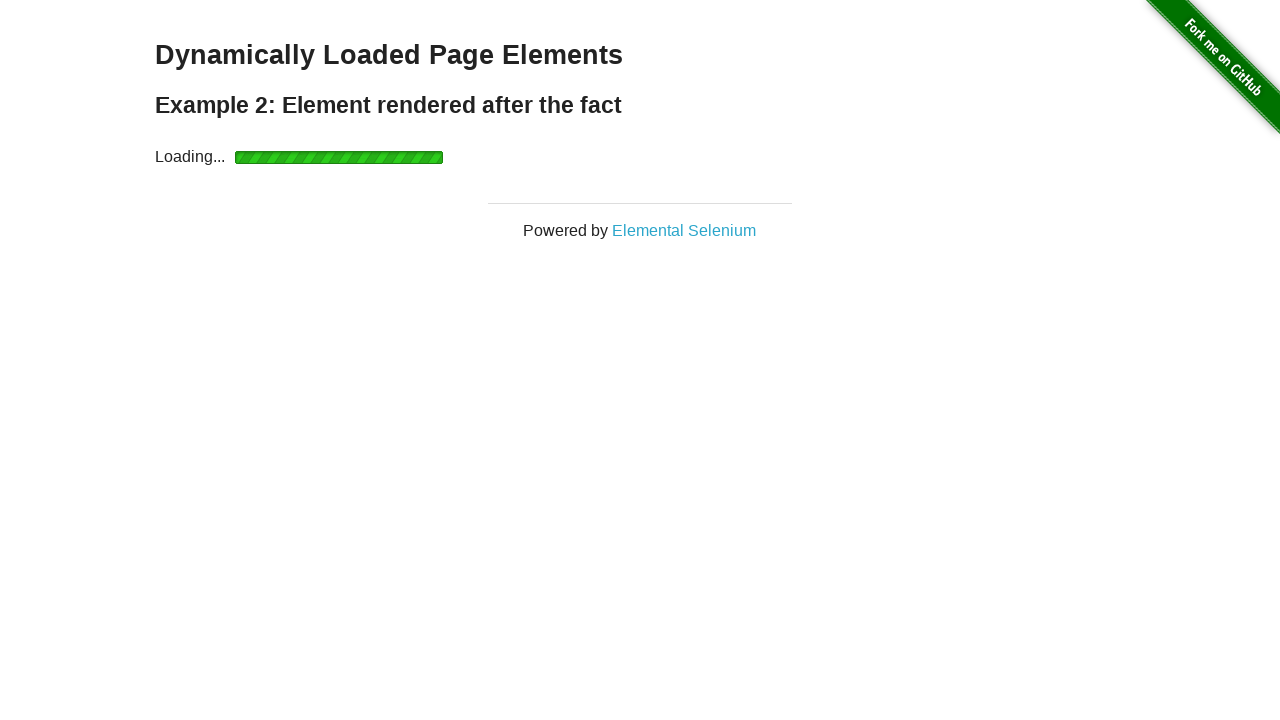

Waited for finish element to appear (dynamic content loaded)
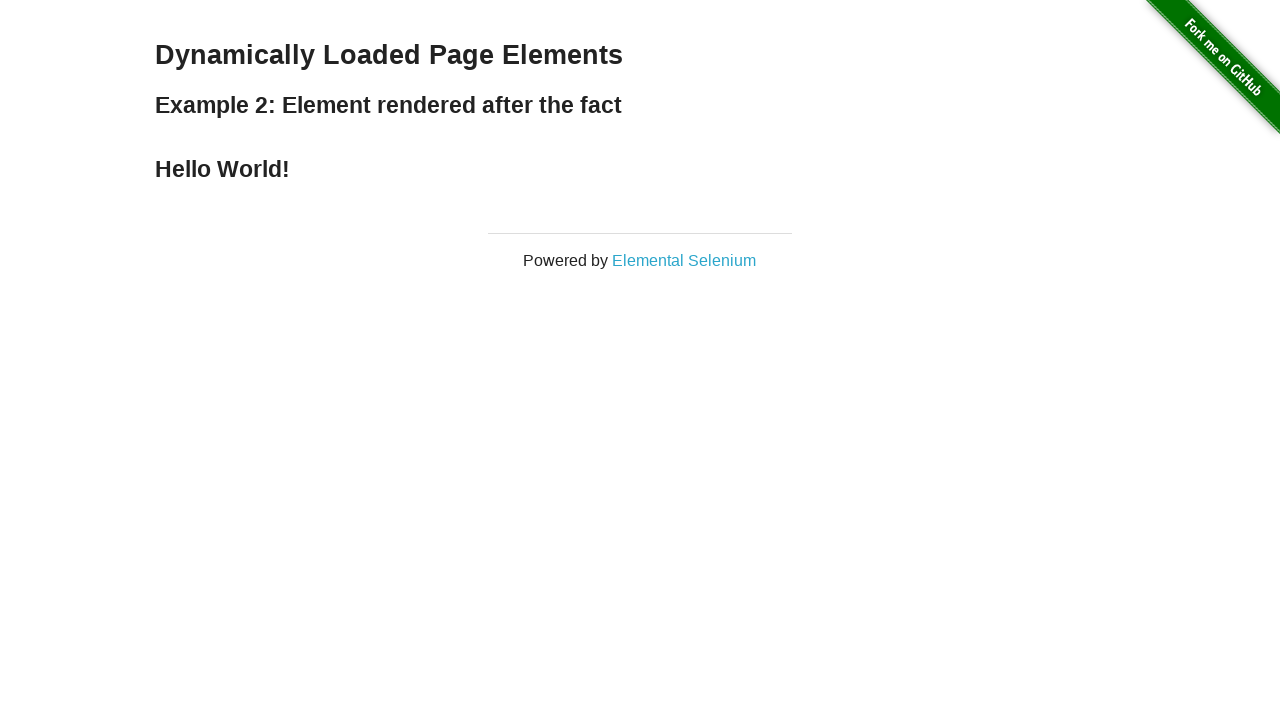

Verified 'Hello World!' text appears in finish element
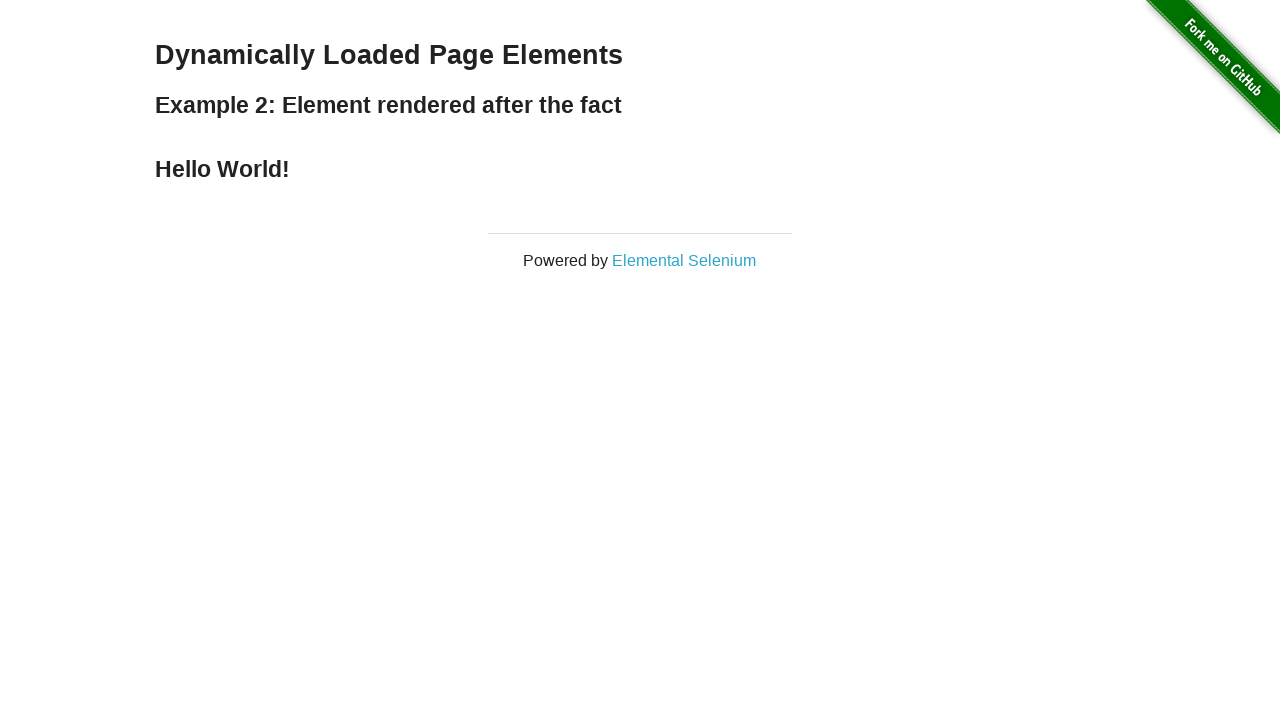

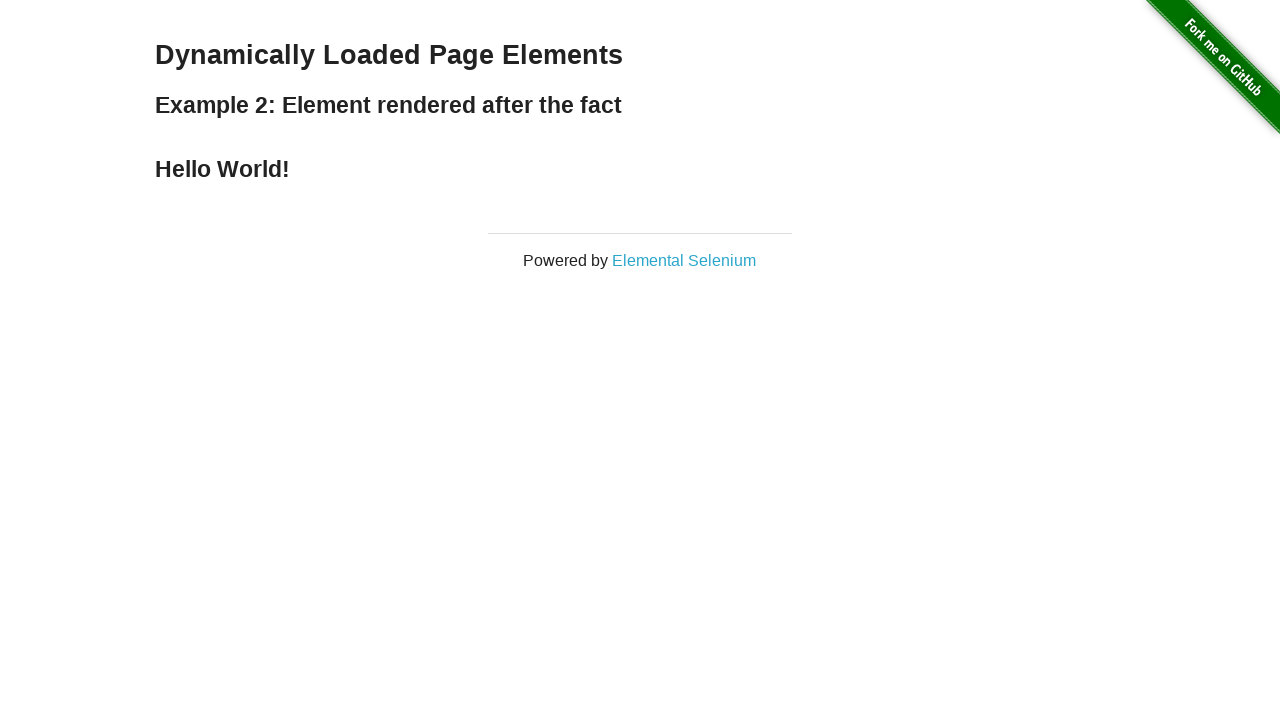